Tests a practice form by filling in first name and last name fields, clearing and re-entering data, and selecting a gender radio button

Starting URL: https://demoqa.com/automation-practice-form

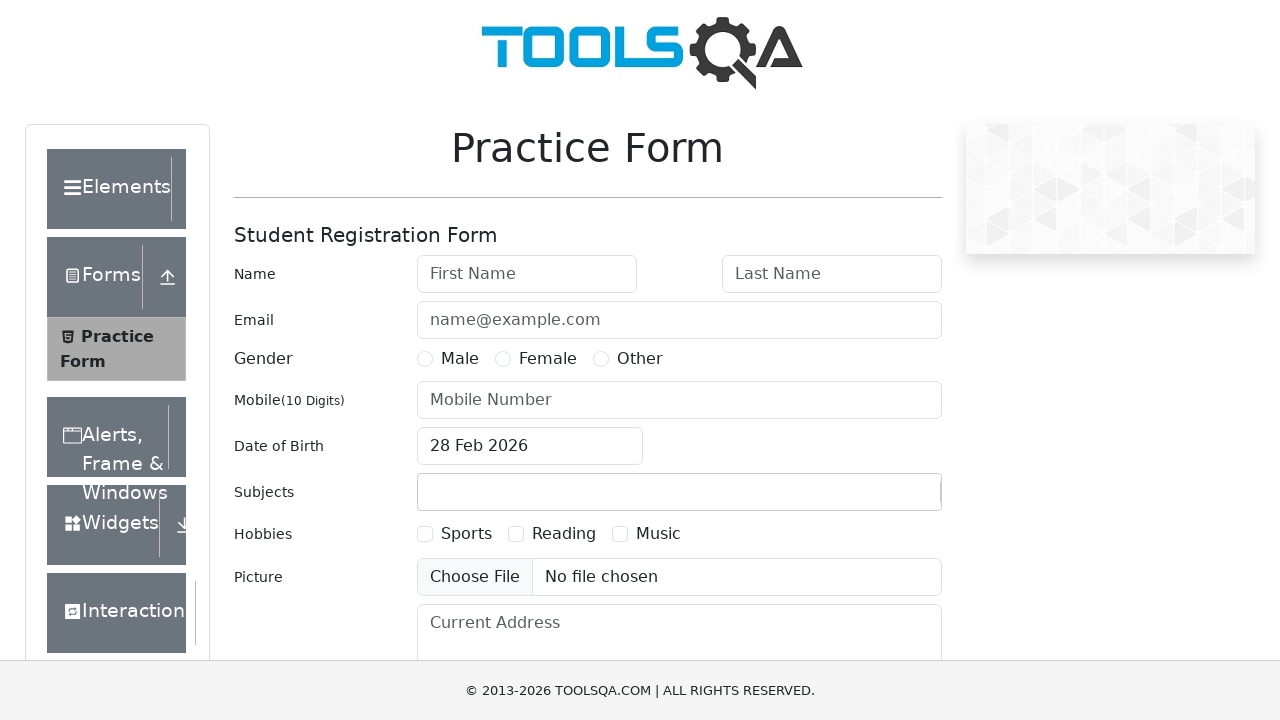

Filled first name field with 'John' on #firstName
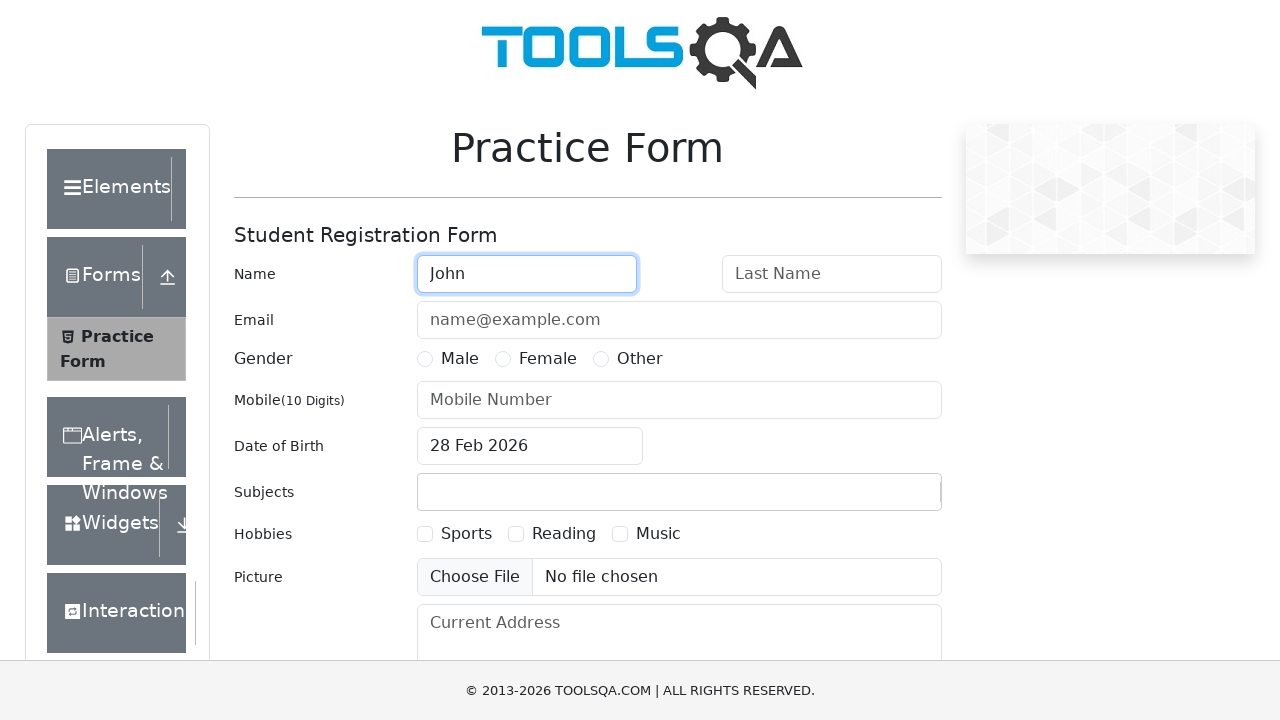

Filled last name field with 'Smith' on #lastName
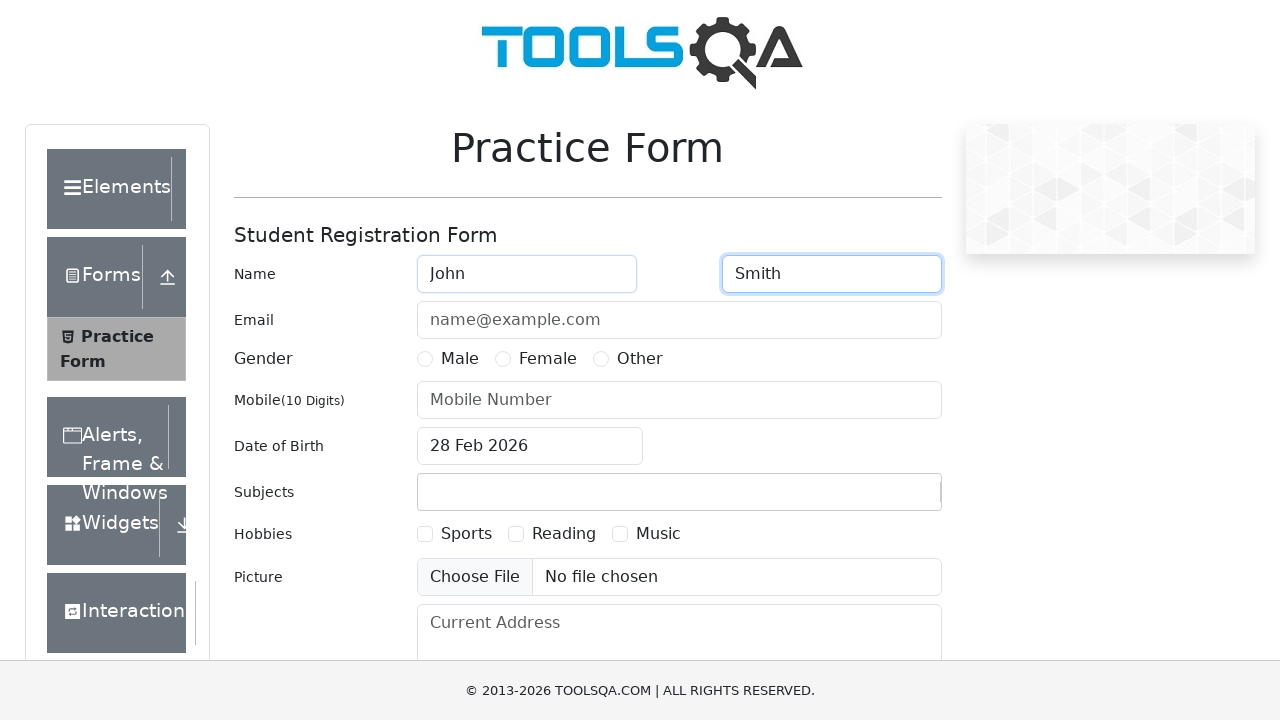

Cleared last name field on #lastName
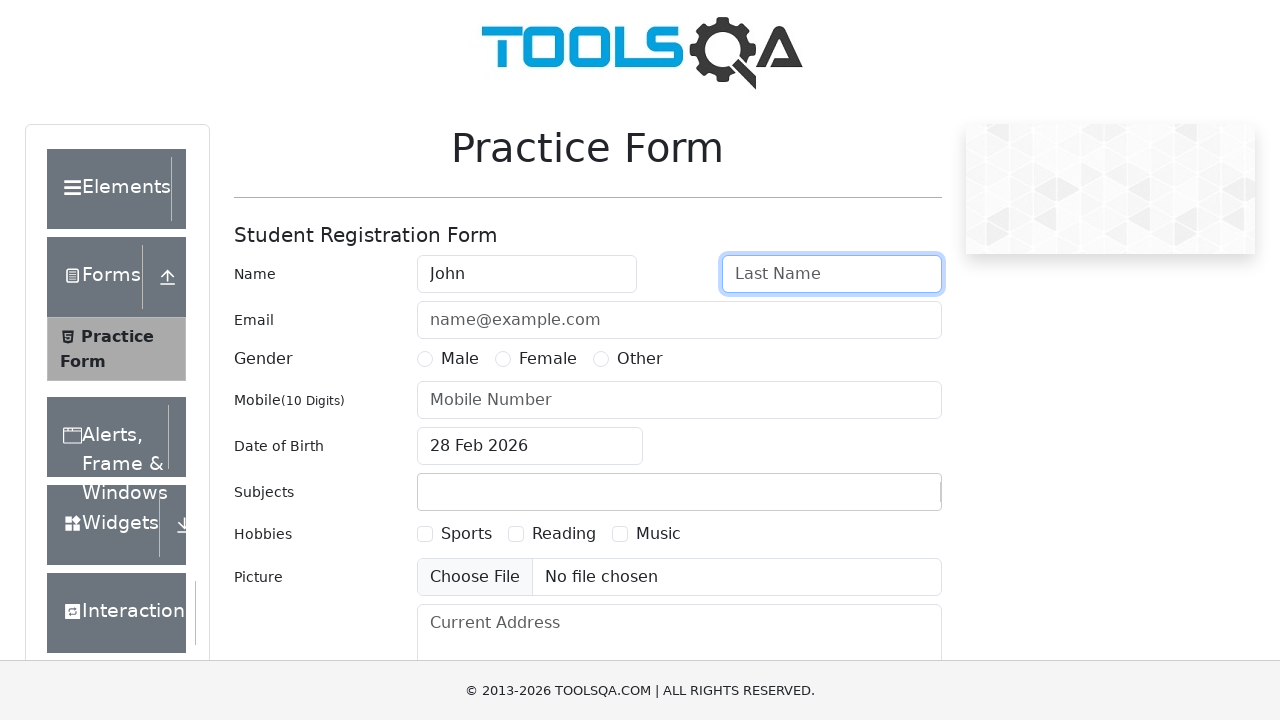

Re-filled last name field with 'Brown' on #lastName
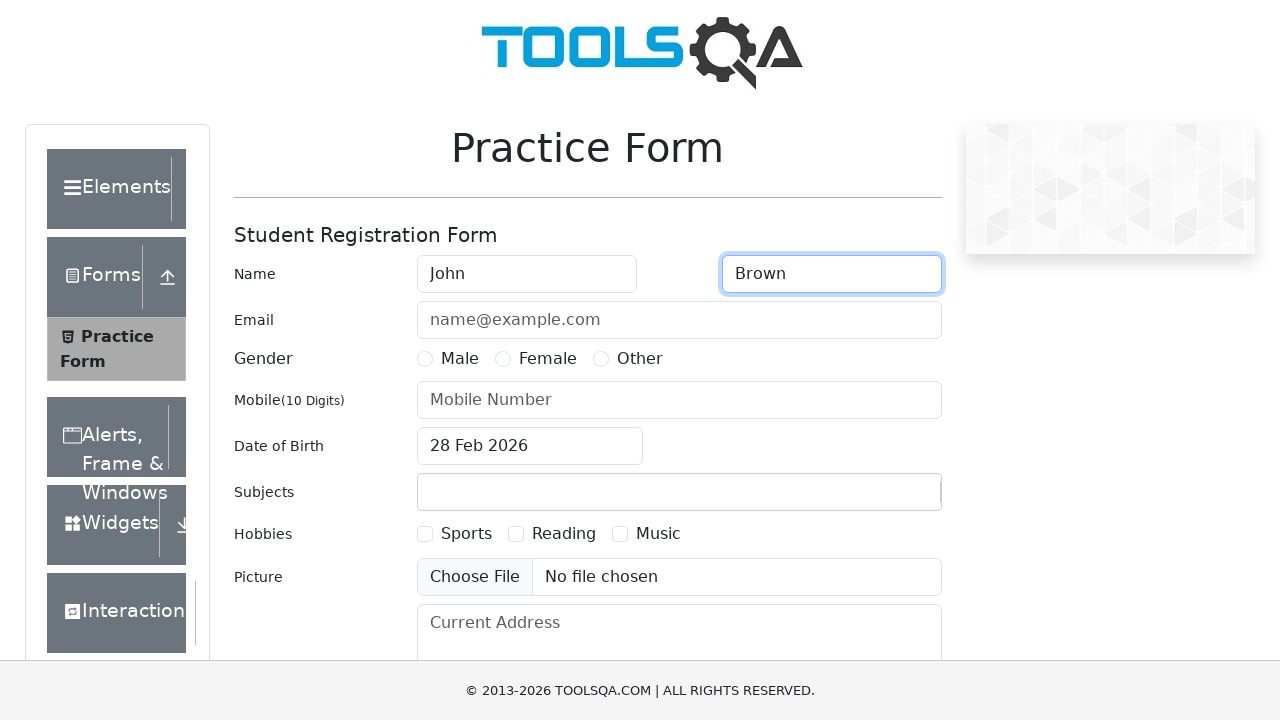

Updated last name field to 'BrownSmith' on #lastName
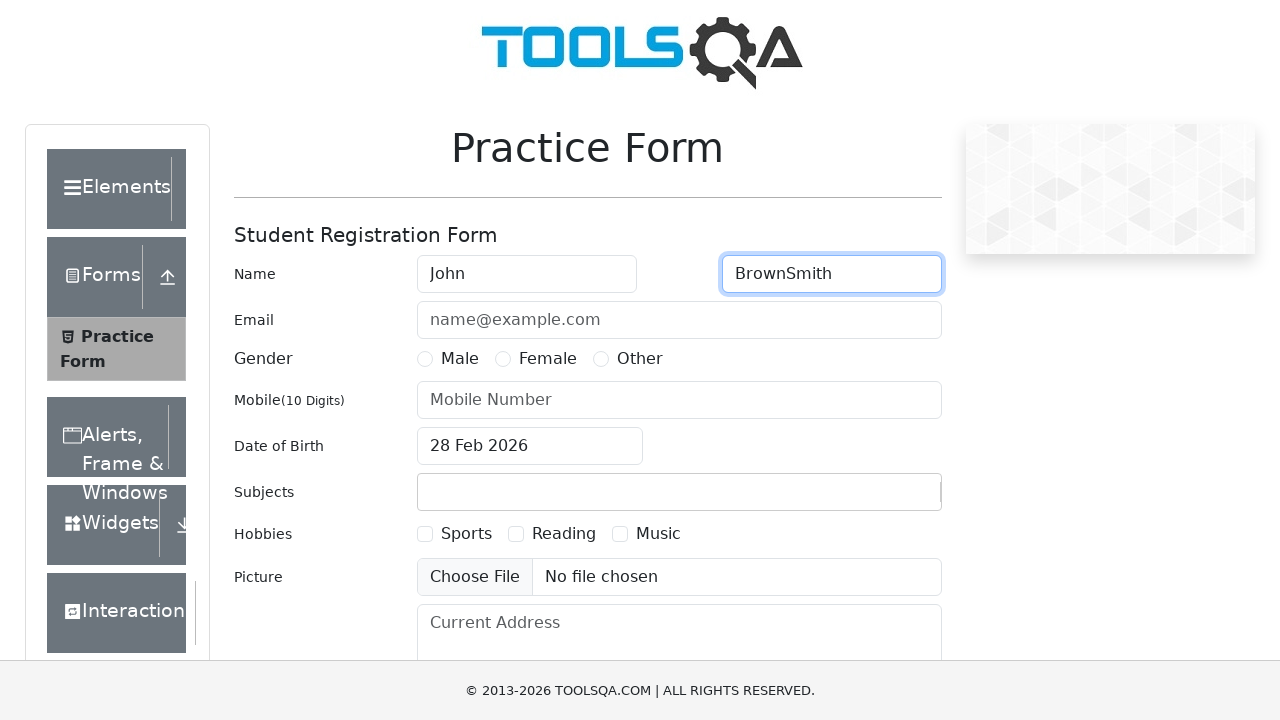

Selected Male gender radio button at (460, 359) on label[for='gender-radio-1']
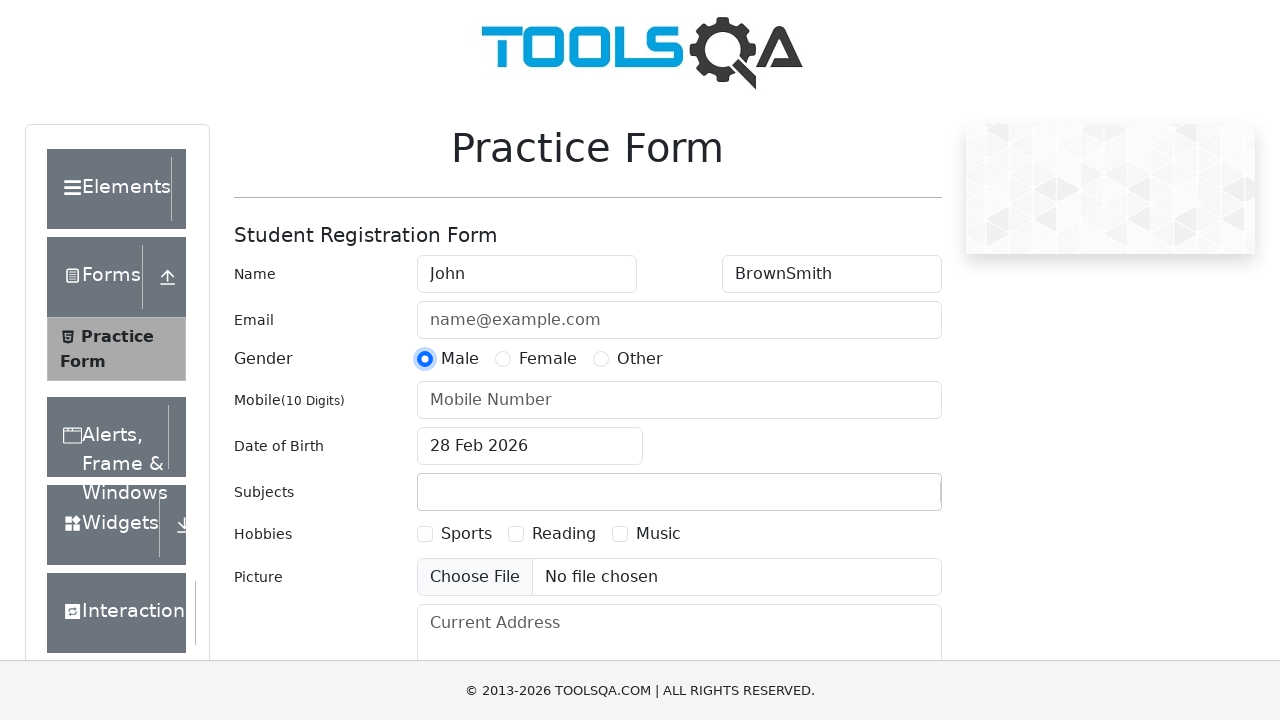

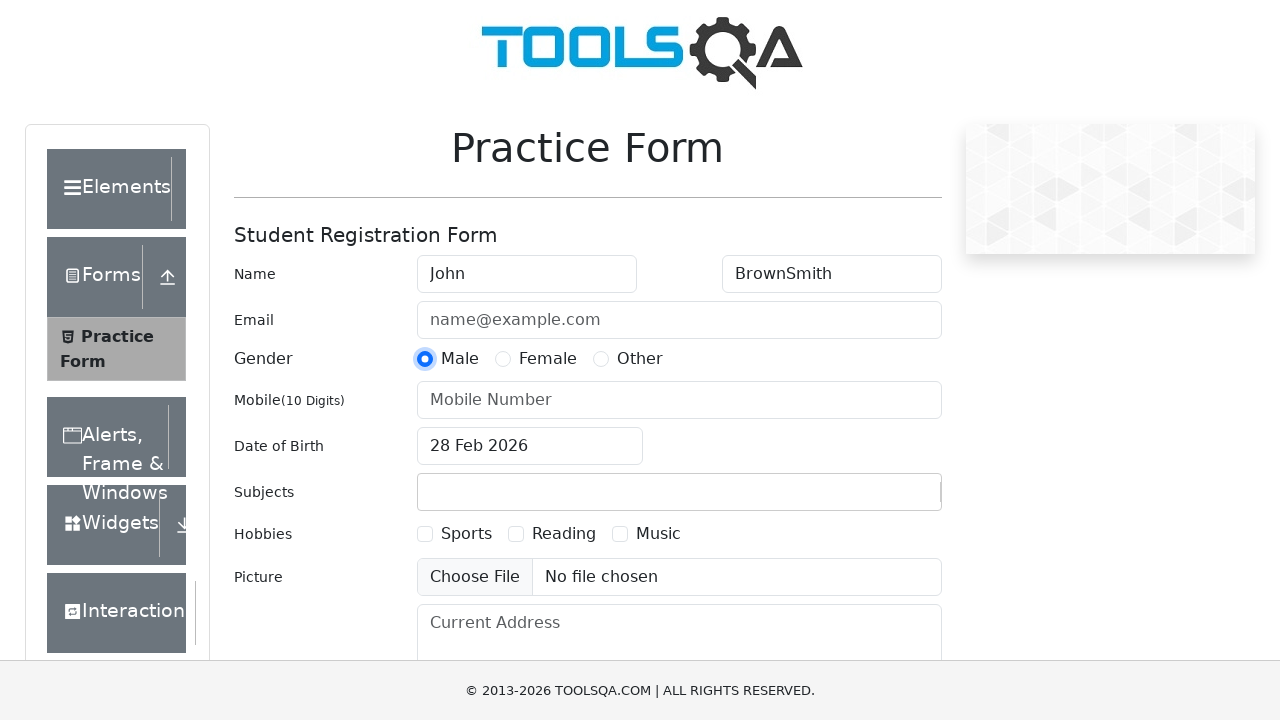